Tests dynamic controls by clicking the swap input button and verifying the message that appears

Starting URL: https://the-internet.herokuapp.com/dynamic_controls

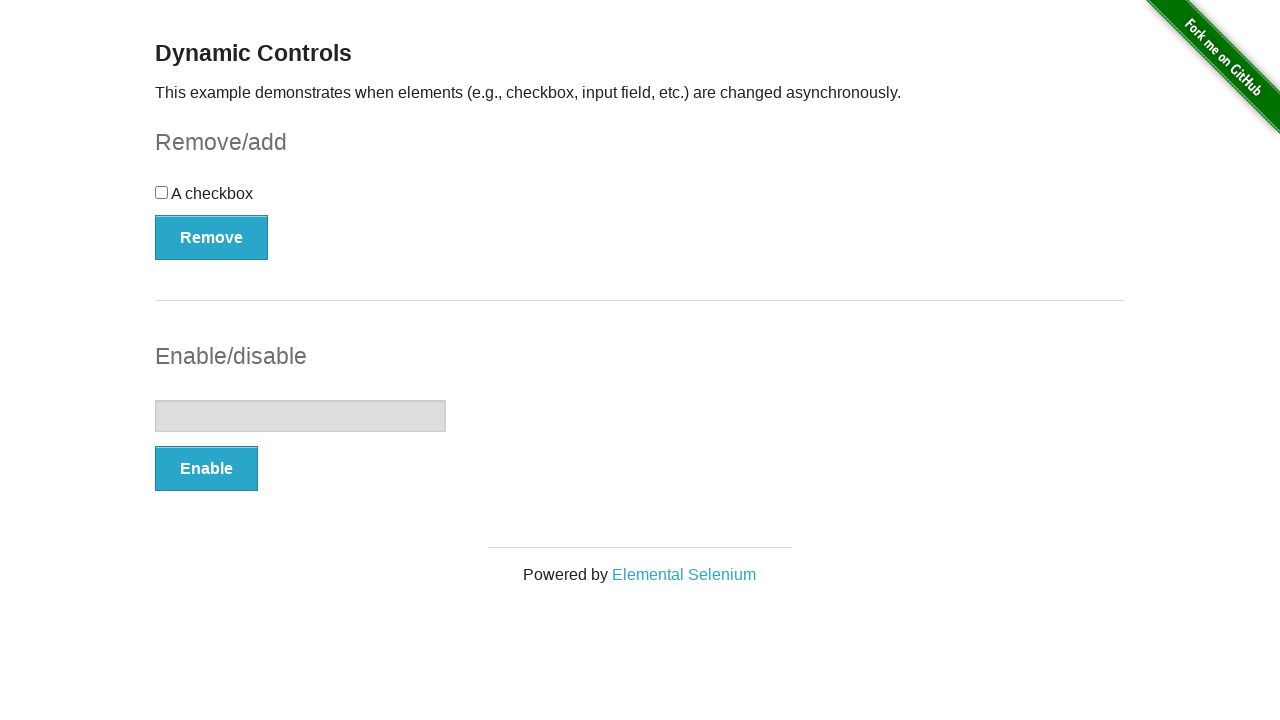

Clicked the swap input button at (206, 469) on button[onclick='swapInput()']
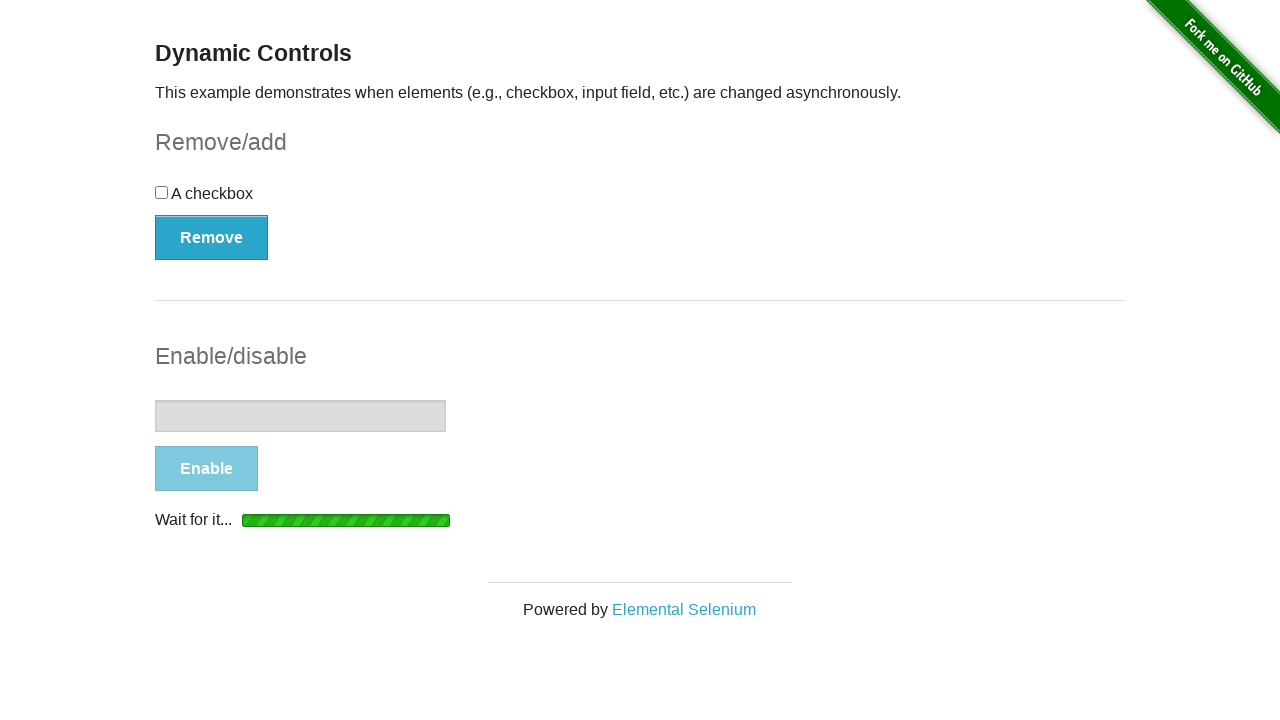

Message appeared after clicking swap input button
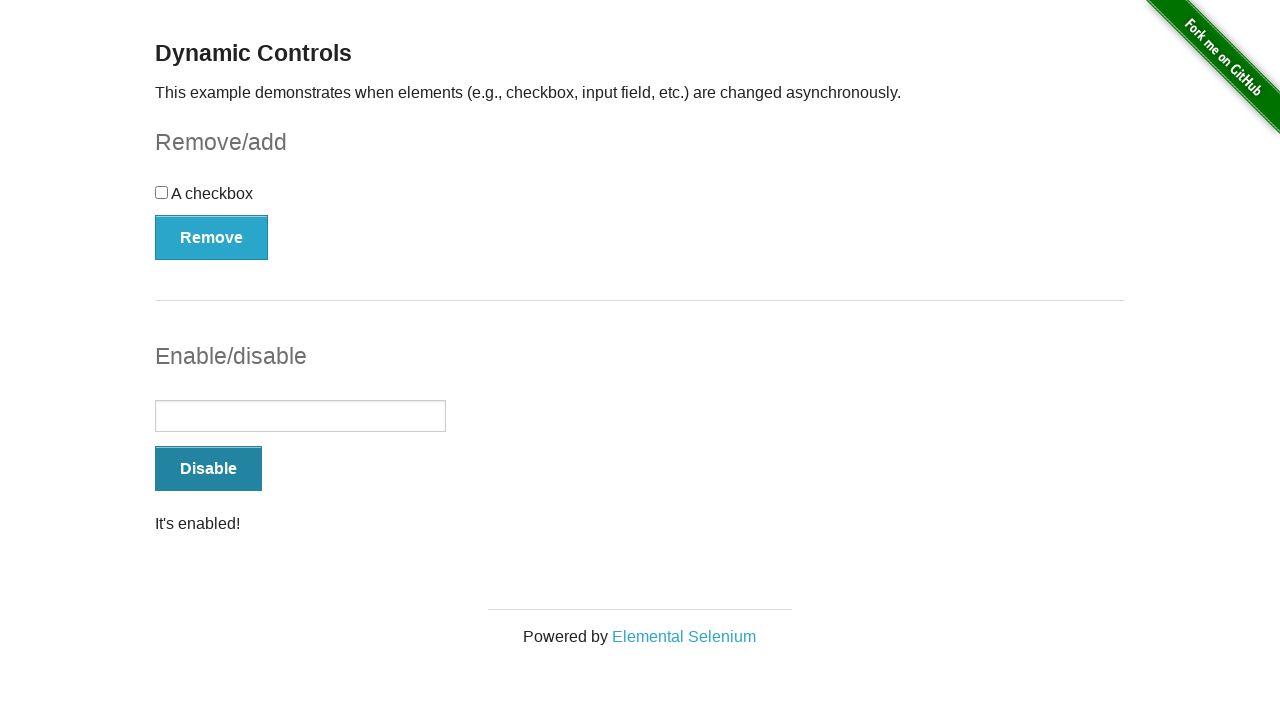

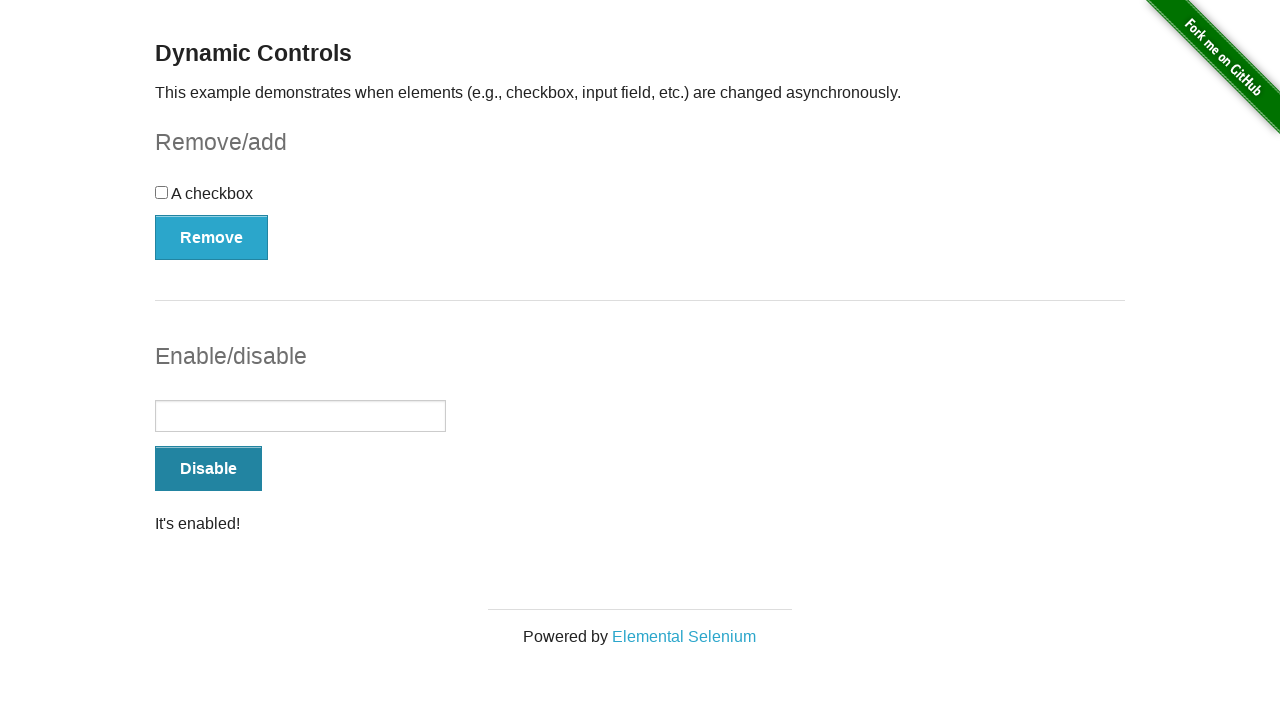